Tests window handling by opening a new window via button click, switching to it to read content, then switching back to the parent window

Starting URL: https://demoqa.com/browser-windows

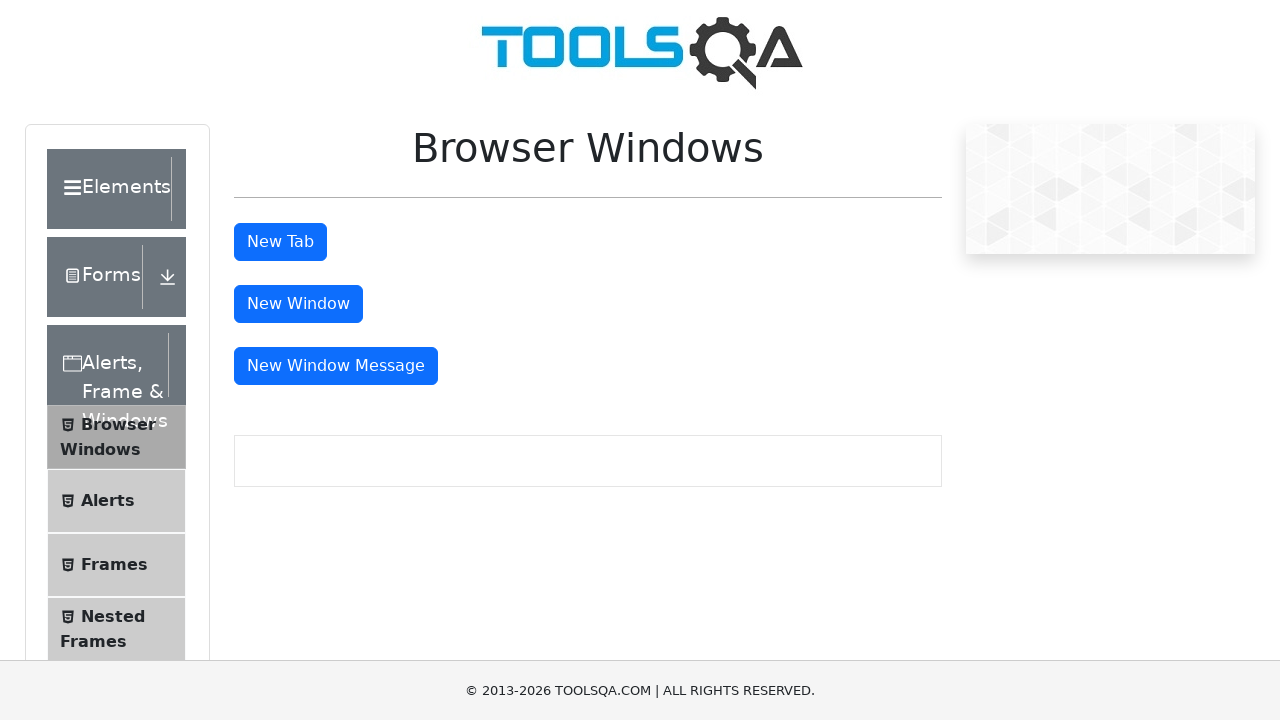

Clicked button to open new window at (298, 304) on button#windowButton
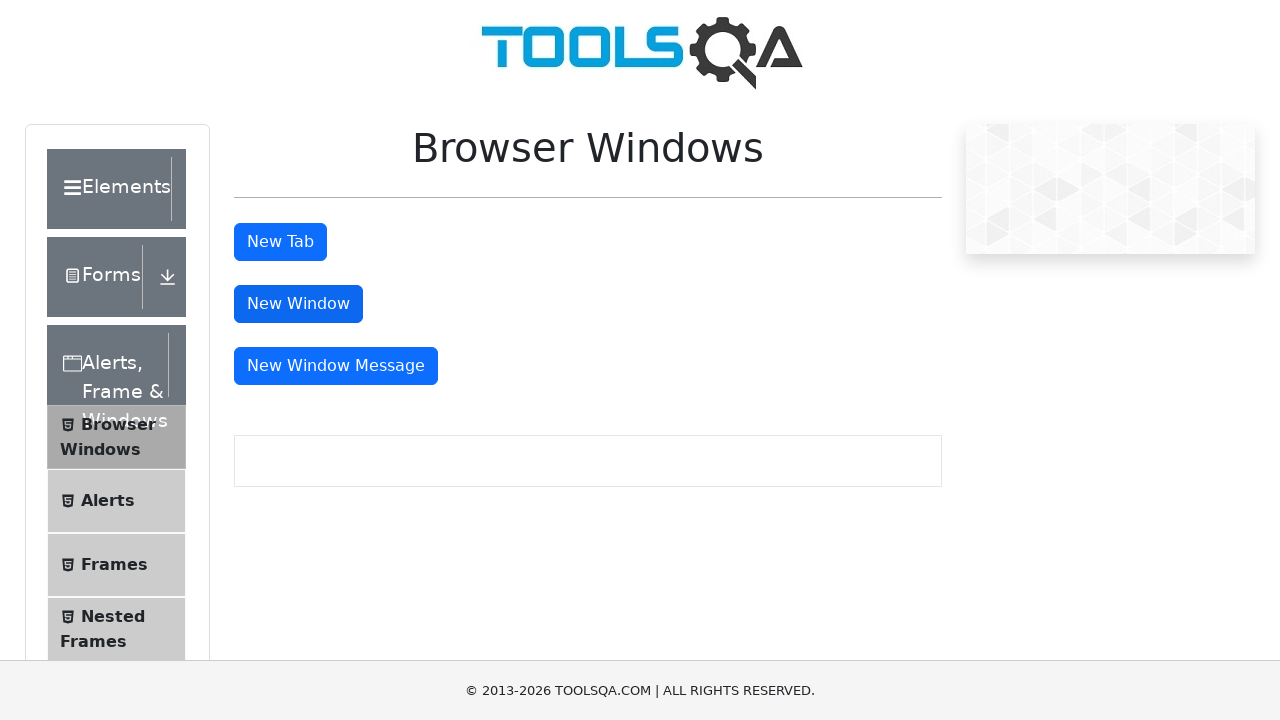

Retrieved all open pages/windows from context
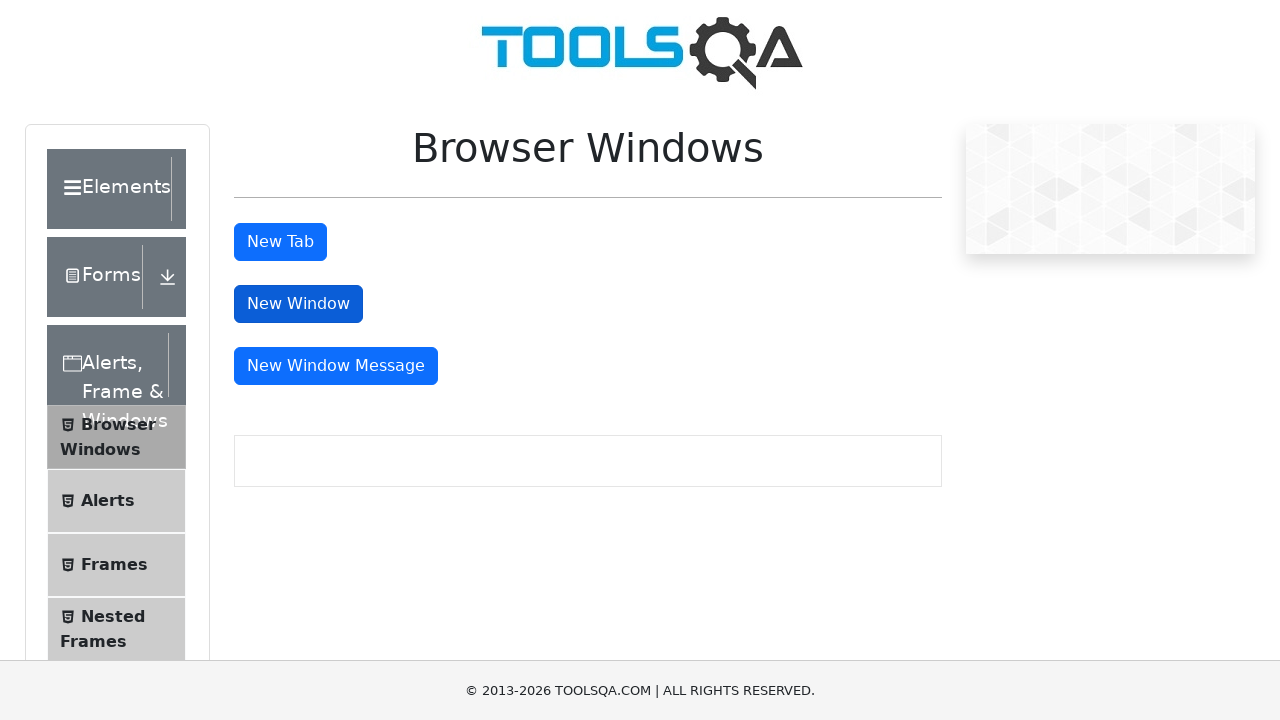

Selected the newly opened window (last in pages list)
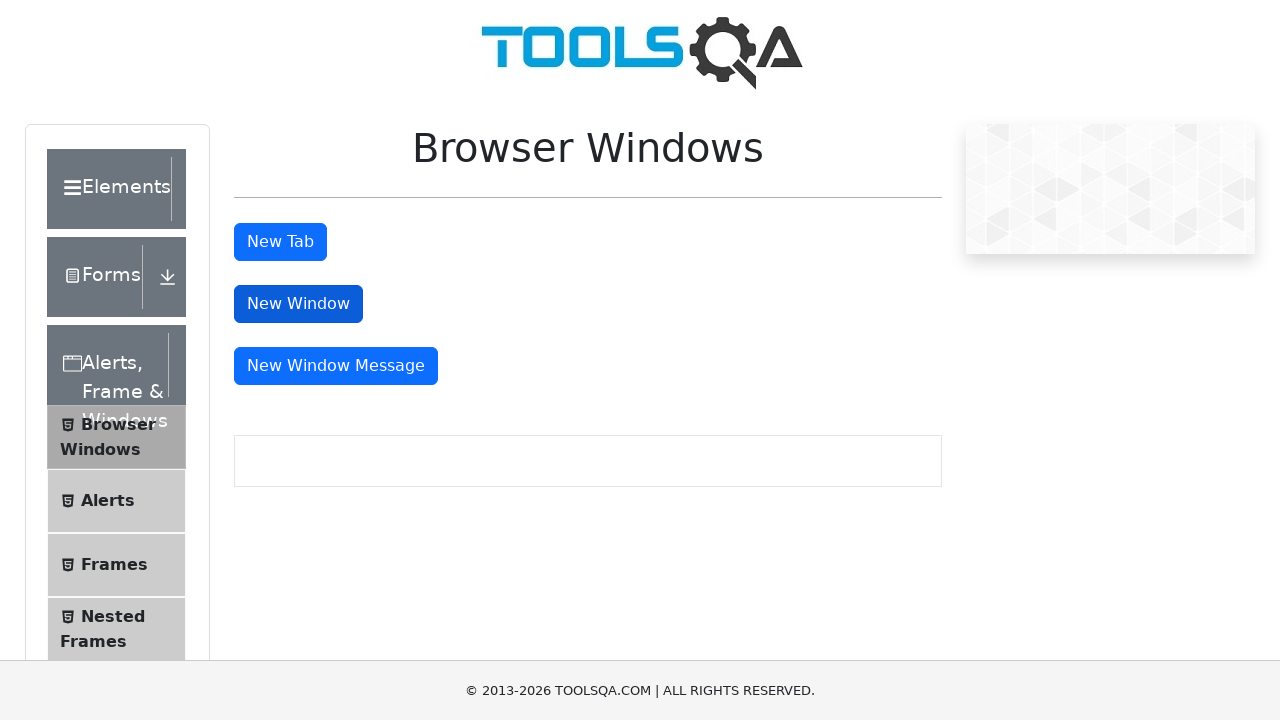

Waited for sample heading element to load in new window
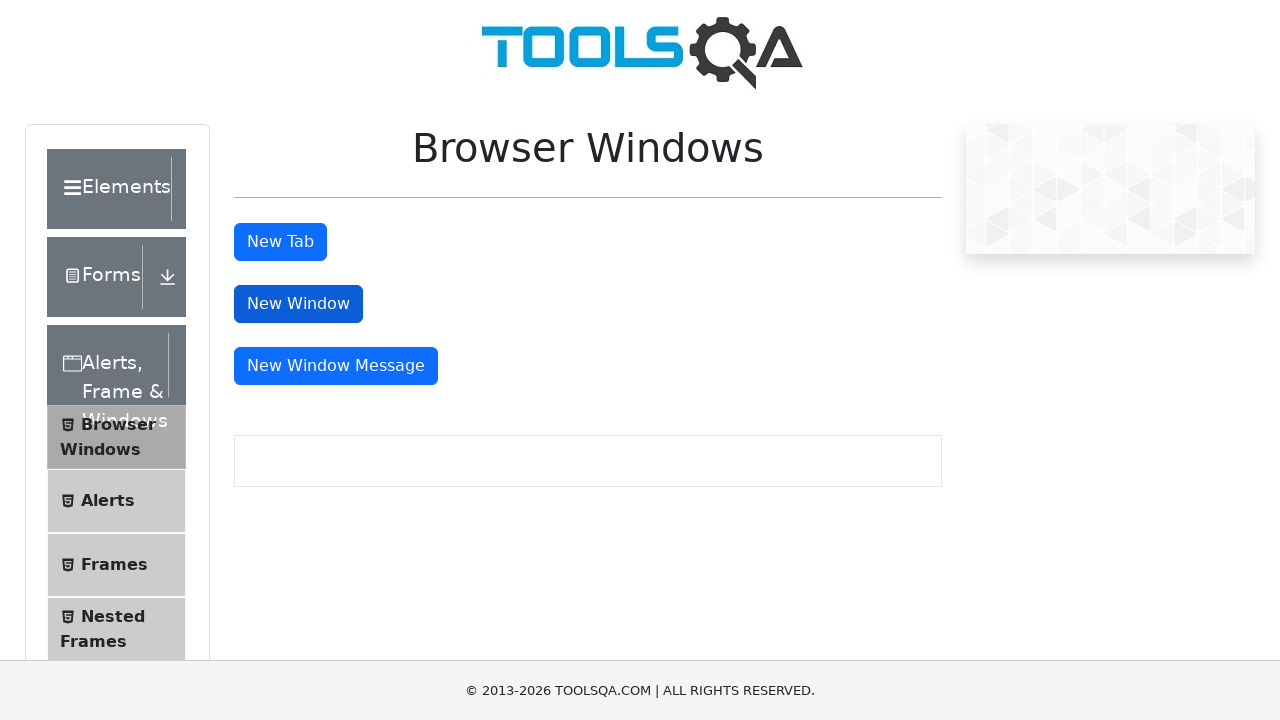

Retrieved heading text from new window: 'This is a sample page'
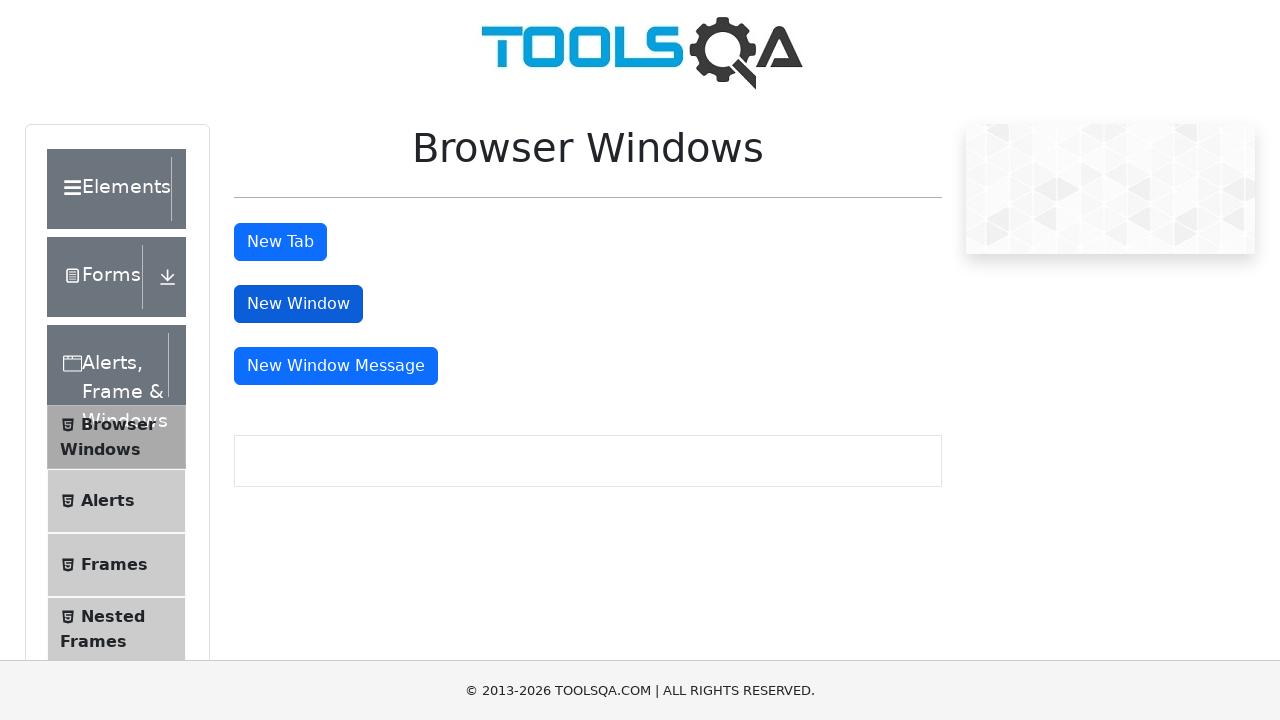

Selected the original/parent window
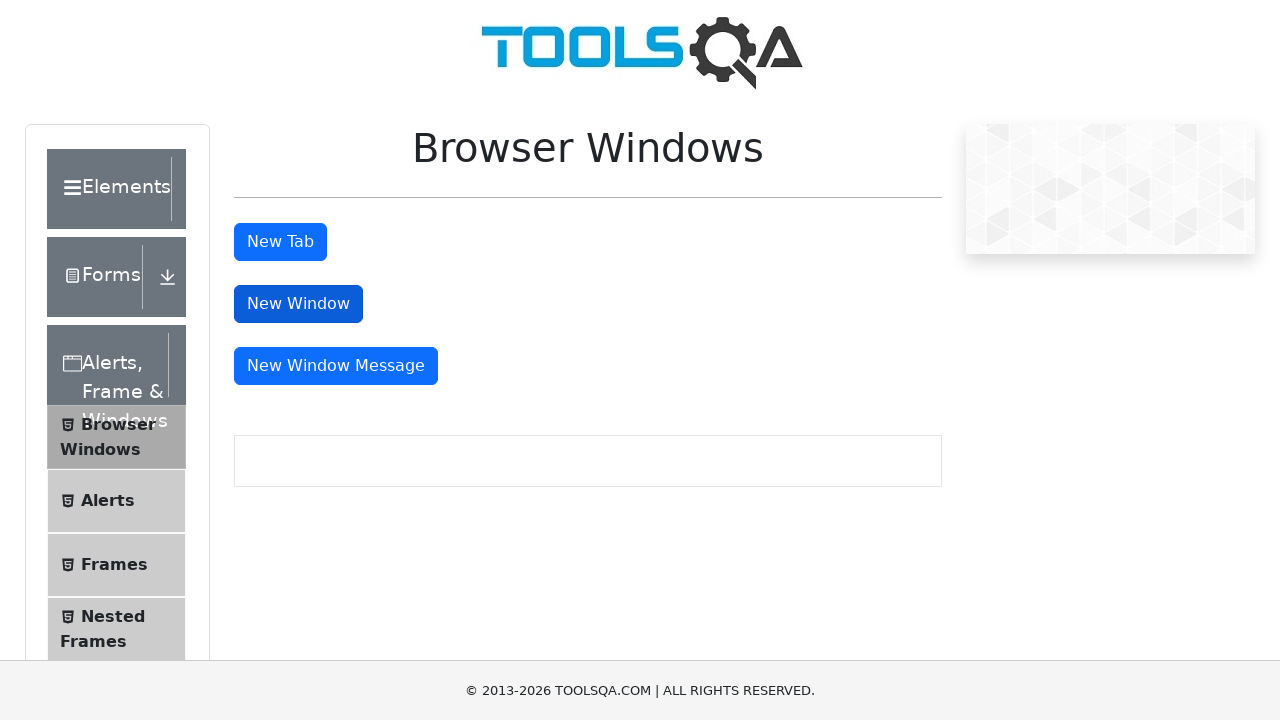

Brought parent window to front
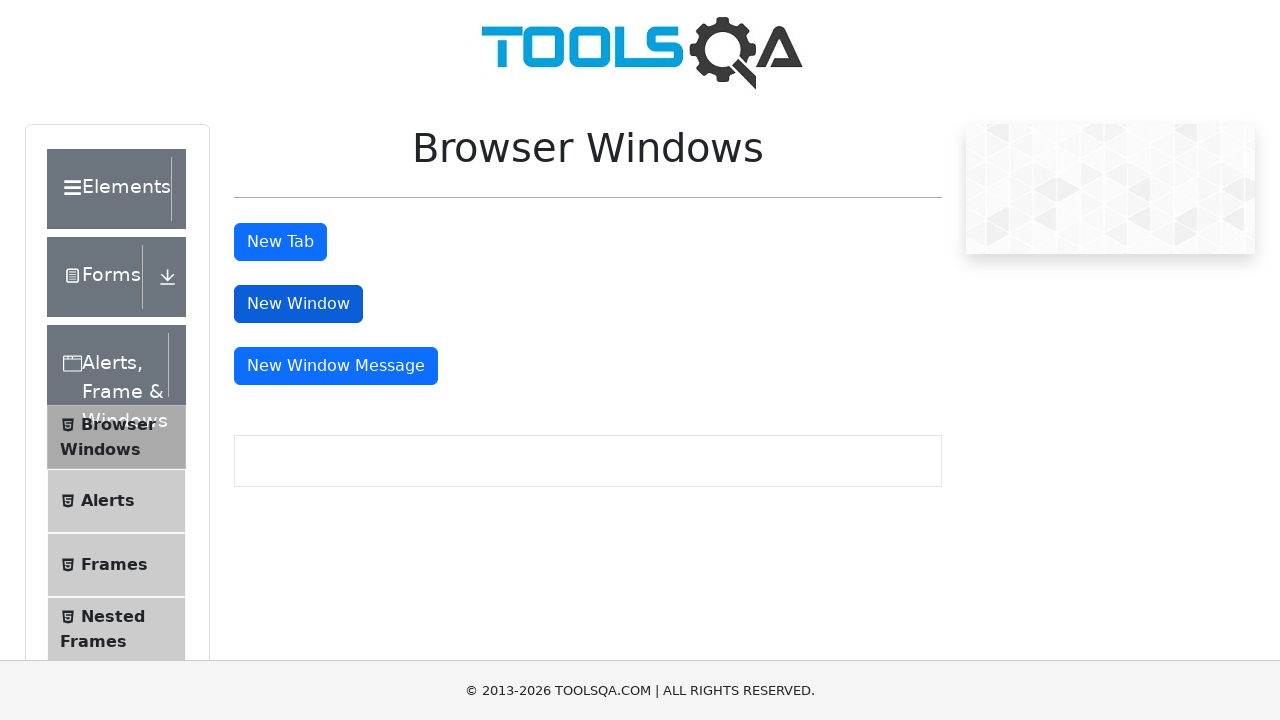

Retrieved parent window title: 'demosite'
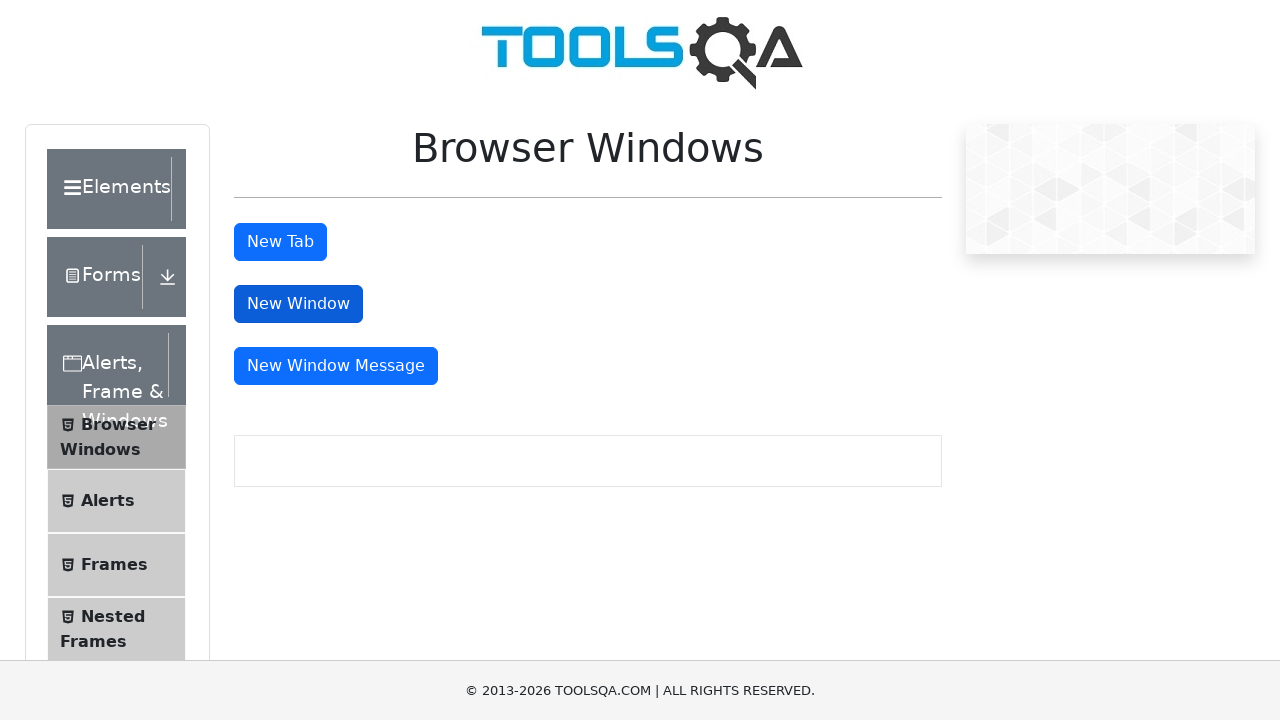

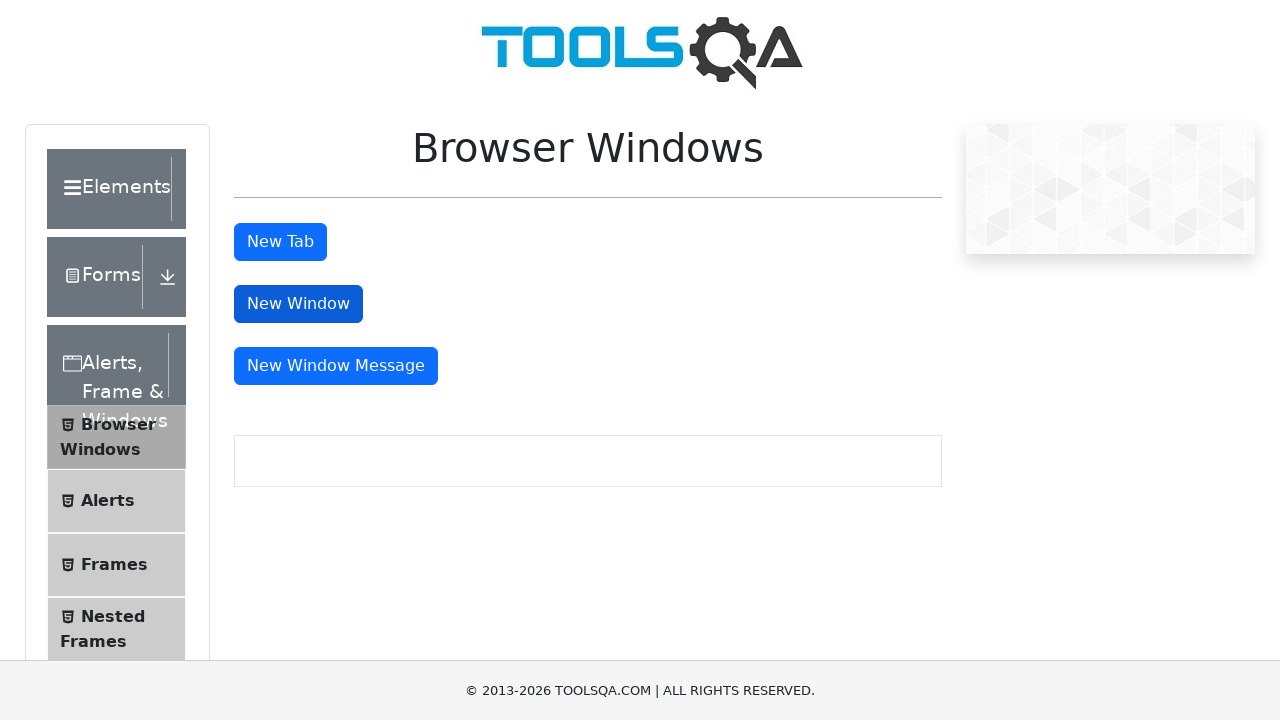